Tests the Top Deals page sorting functionality by clicking the sort button and verifying that products are sorted alphabetically

Starting URL: https://rahulshettyacademy.com/seleniumPractise/#/

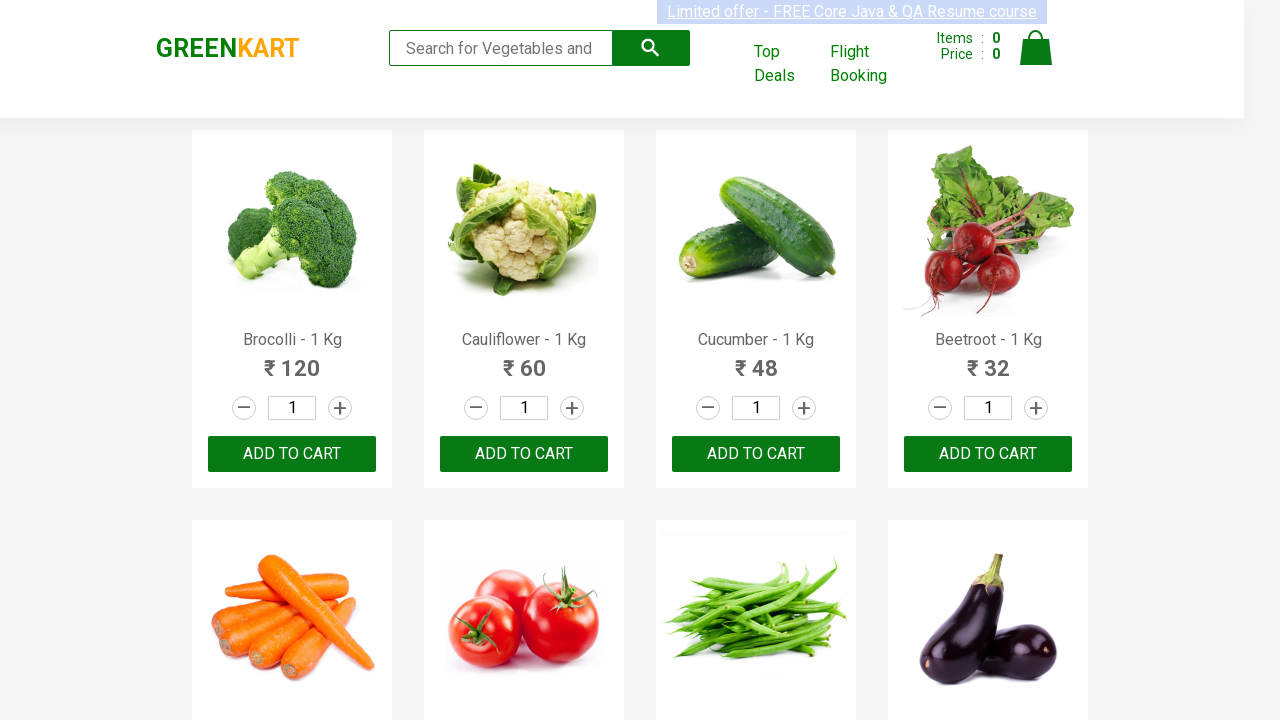

Clicked 'Top Deals' link to open new window at (787, 64) on text=Top Deals
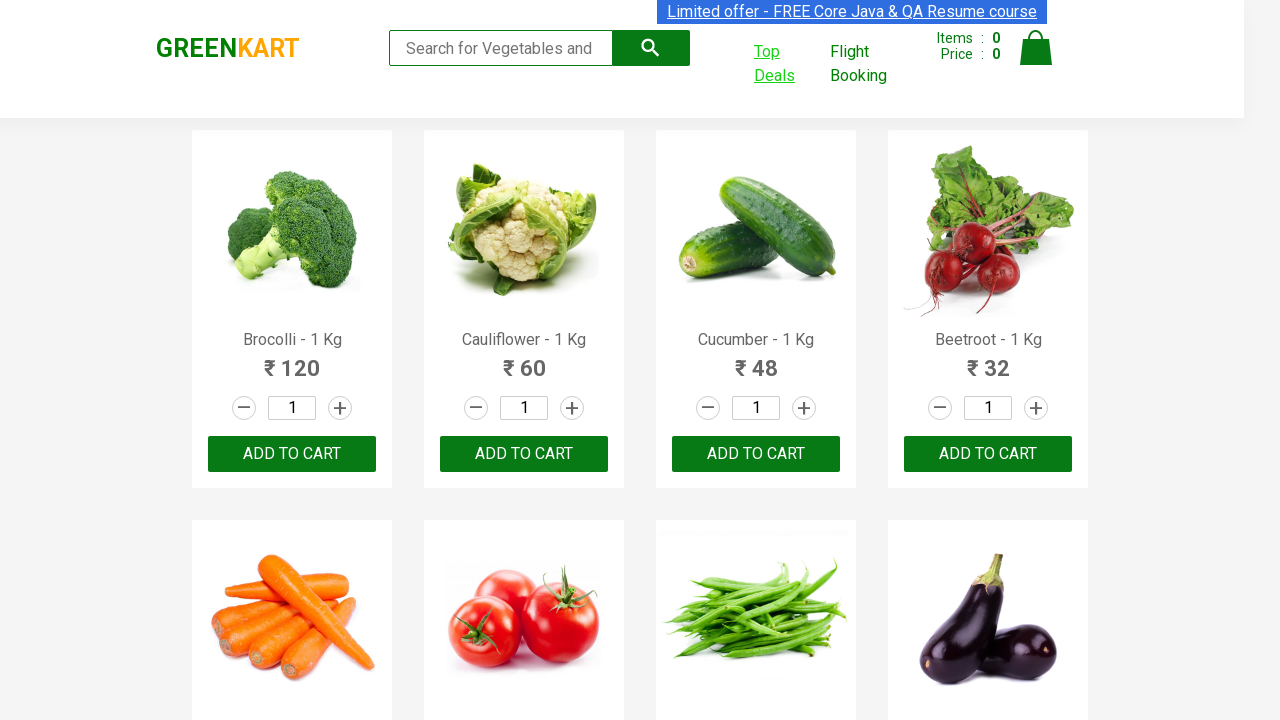

Switched to new Top Deals page and waited for load
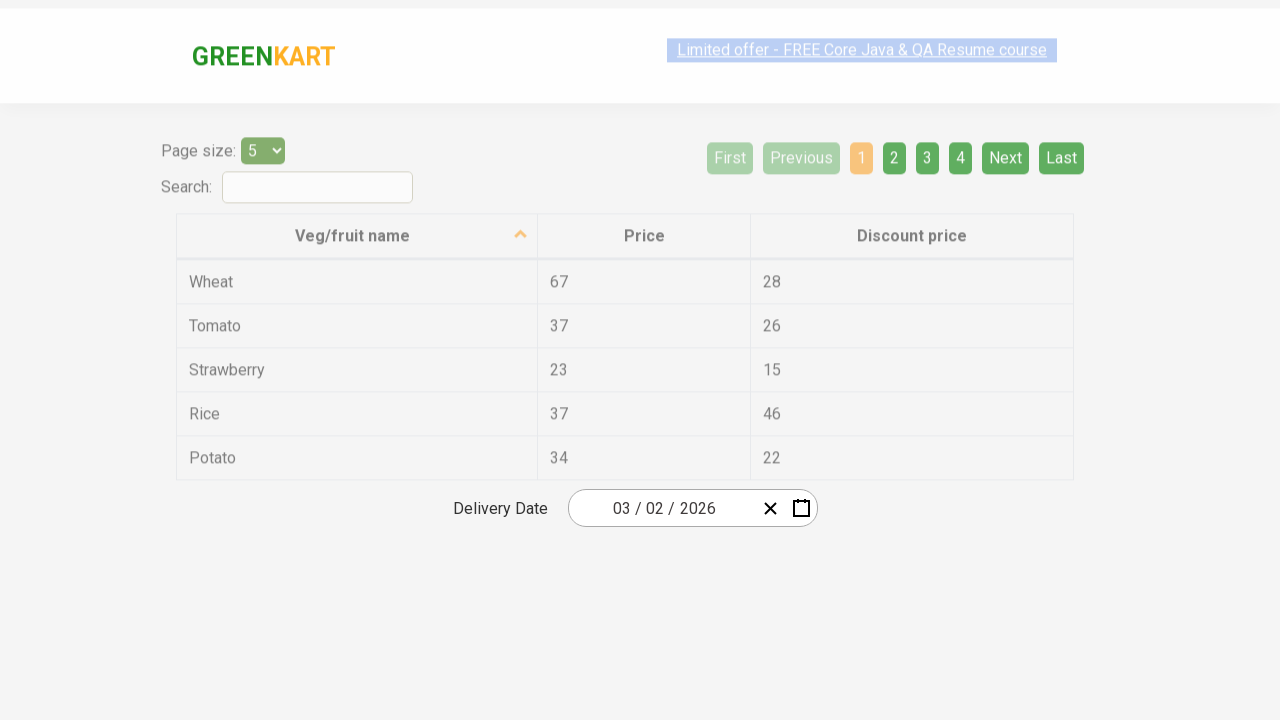

Clicked first column header to sort products at (357, 213) on th:nth-child(1)
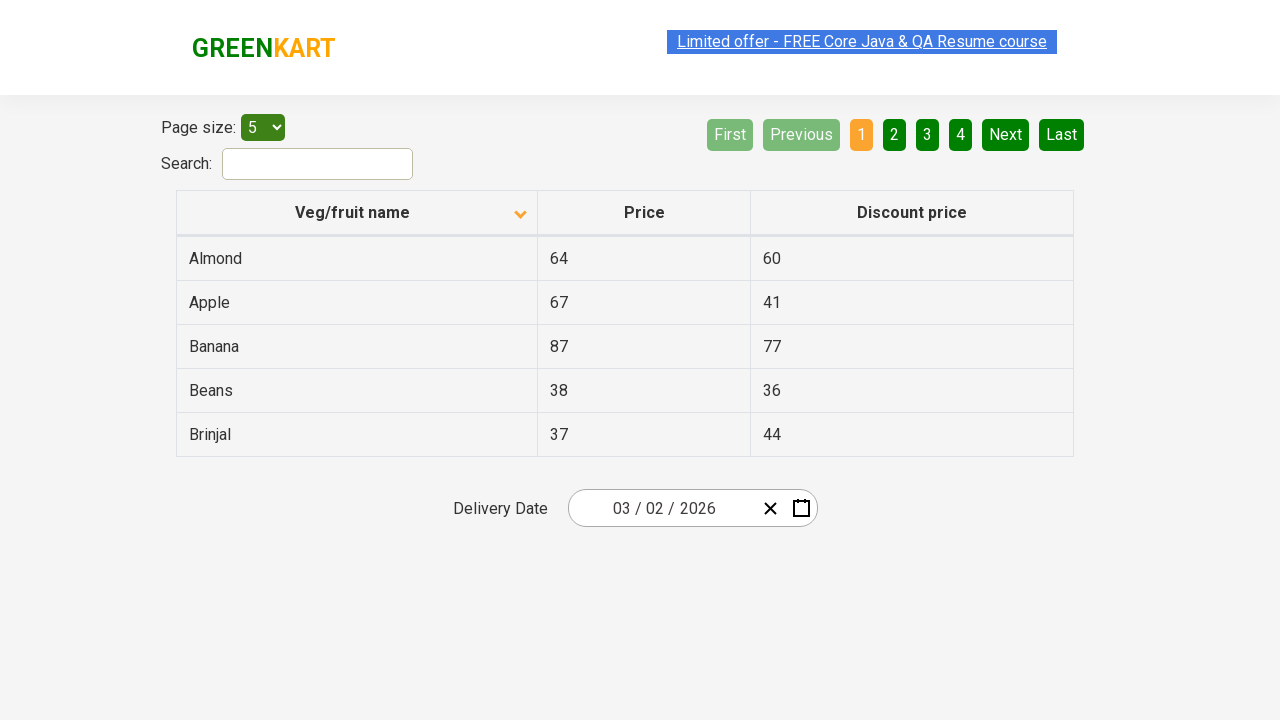

Table populated with product data
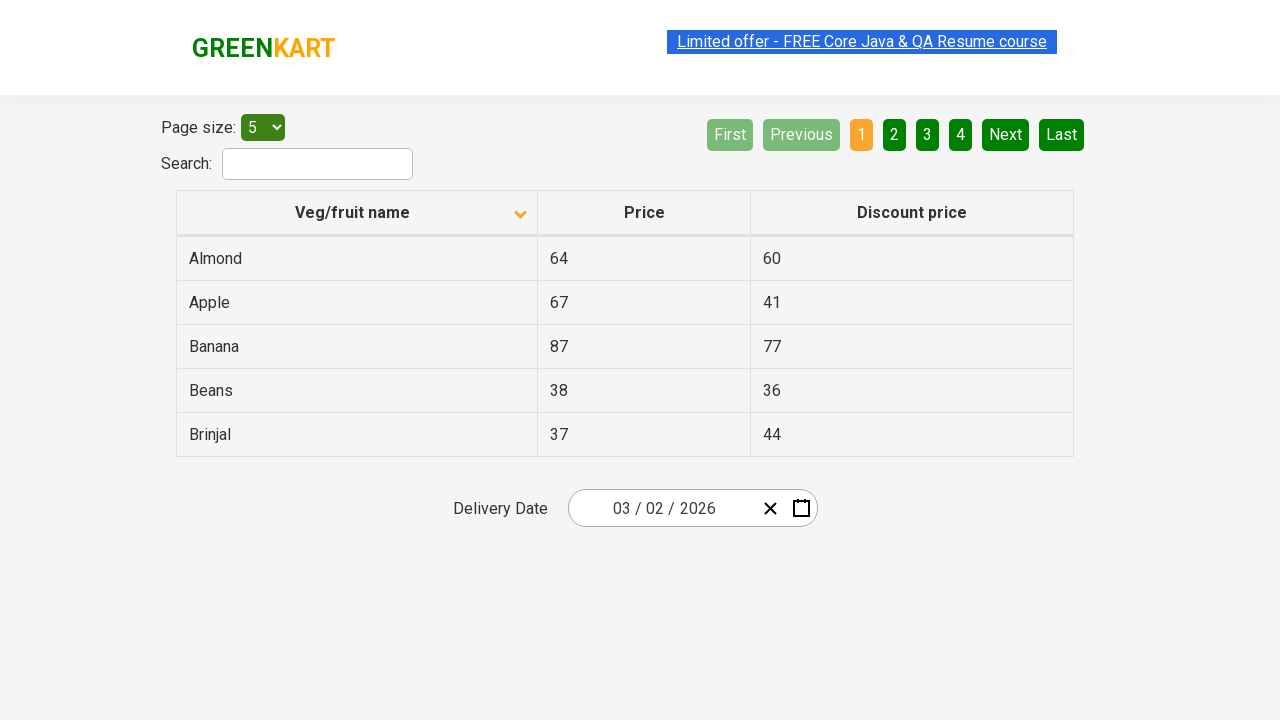

Retrieved 5 product names from table
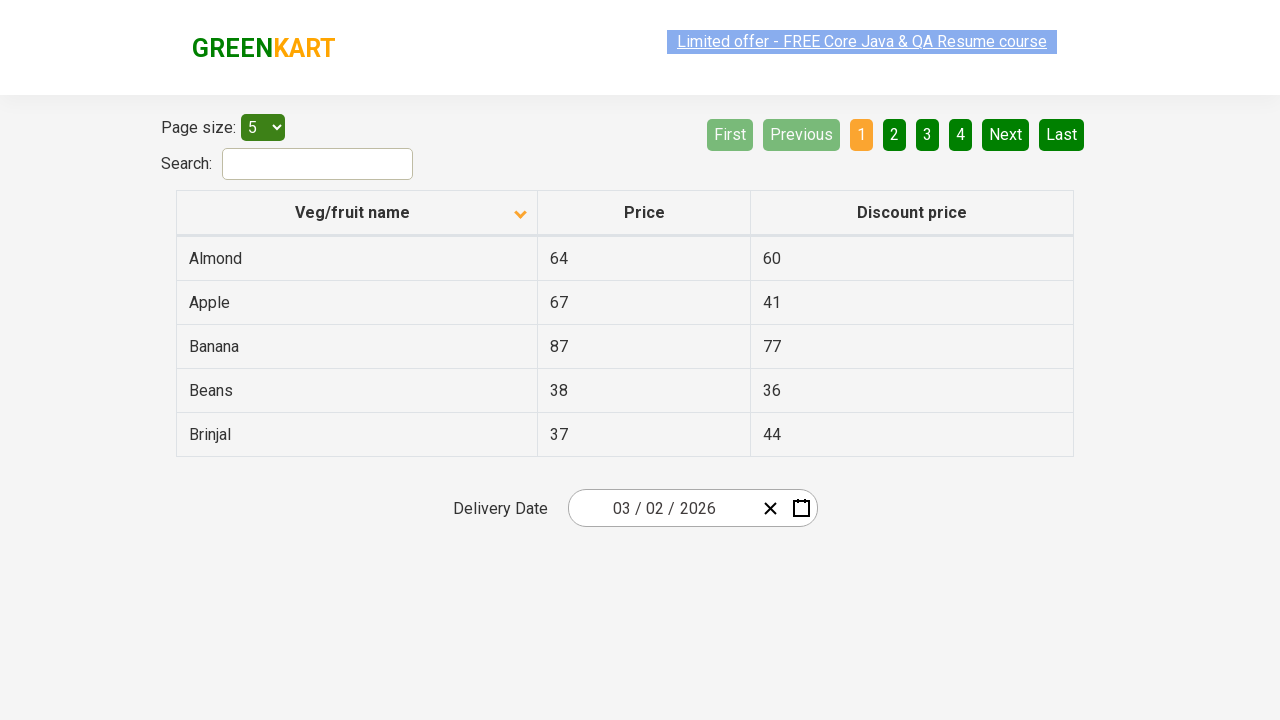

Verified products are sorted alphabetically
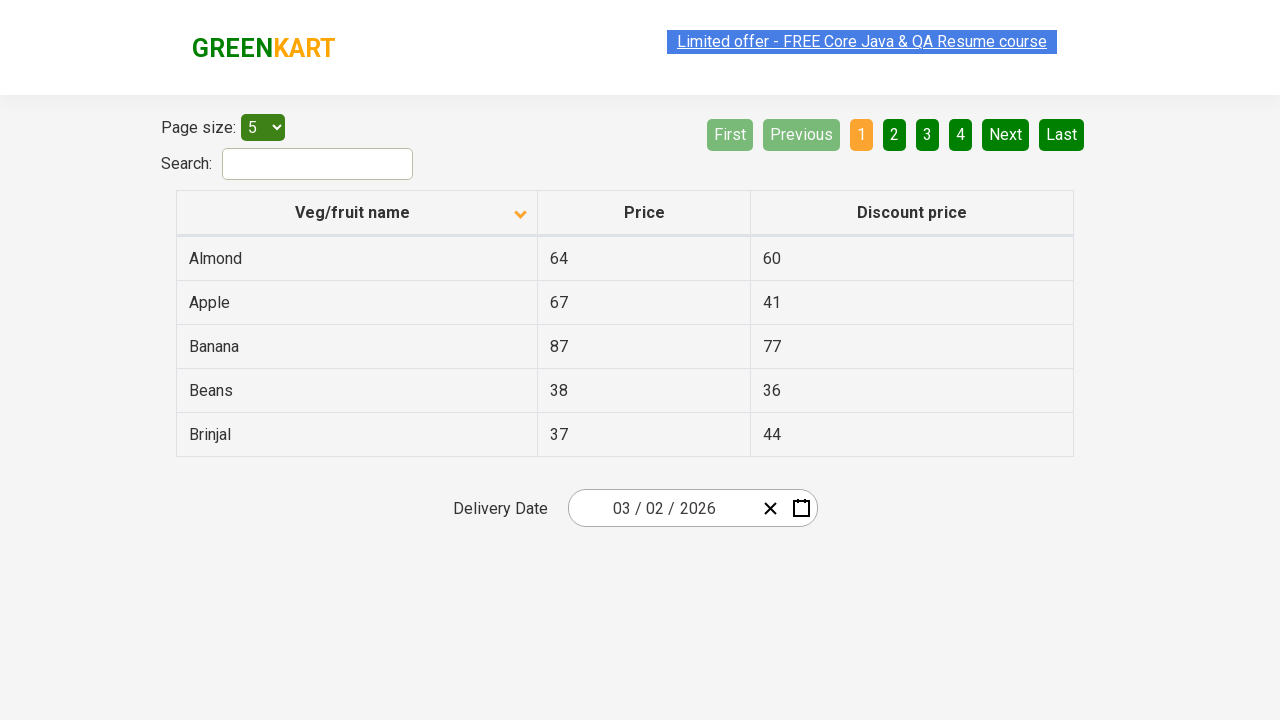

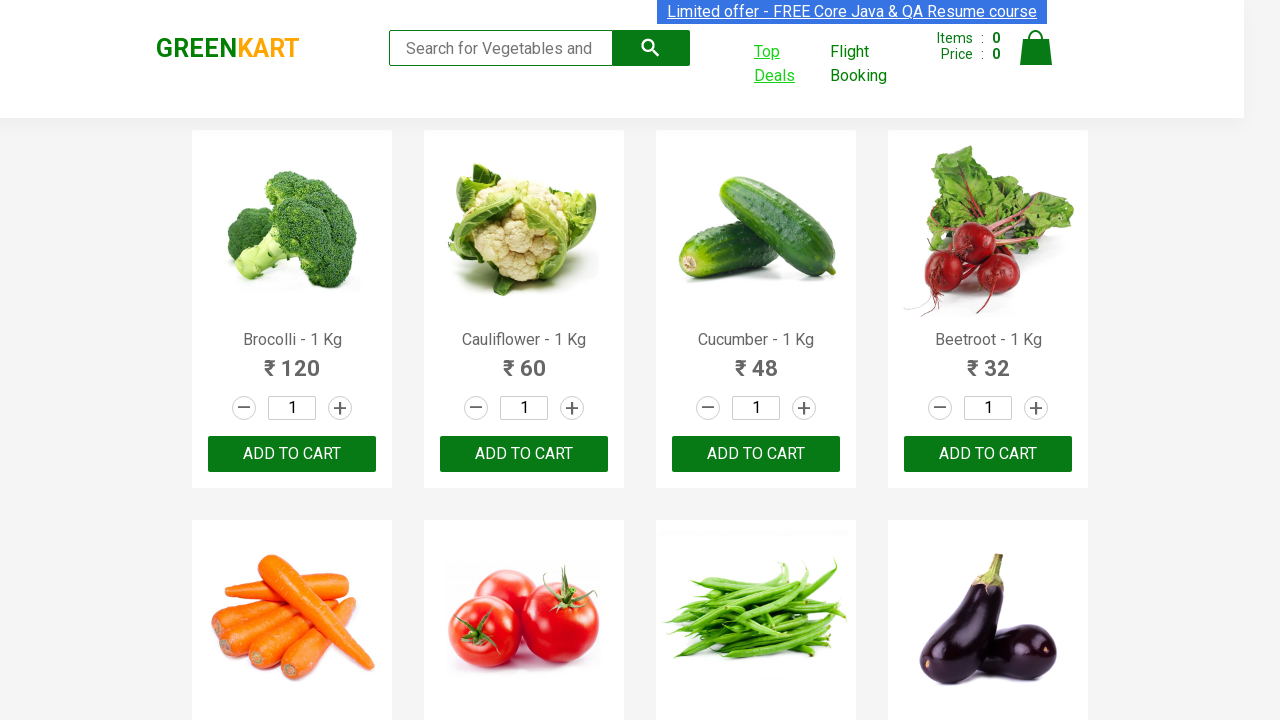